Navigates to Saucedemo website and verifies the page title is "Swag Labs"

Starting URL: https://www.saucedemo.com/v1/

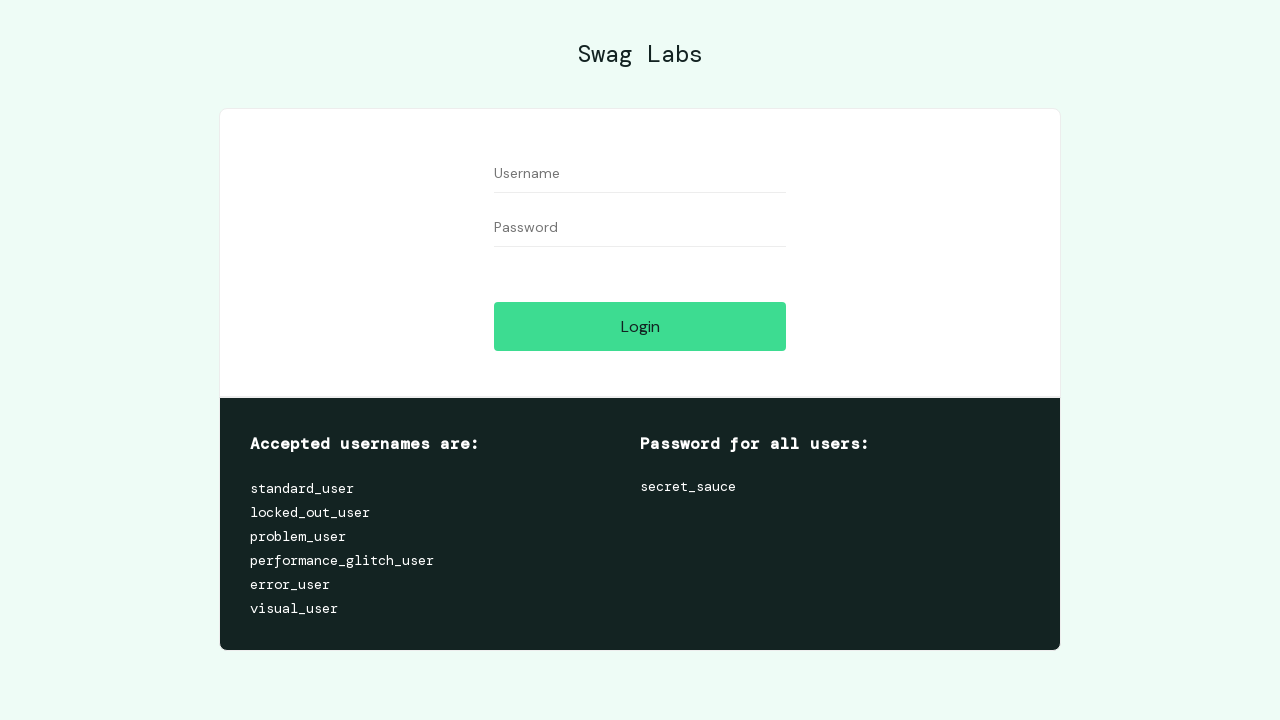

Navigated to Saucedemo website at https://www.saucedemo.com/v1/
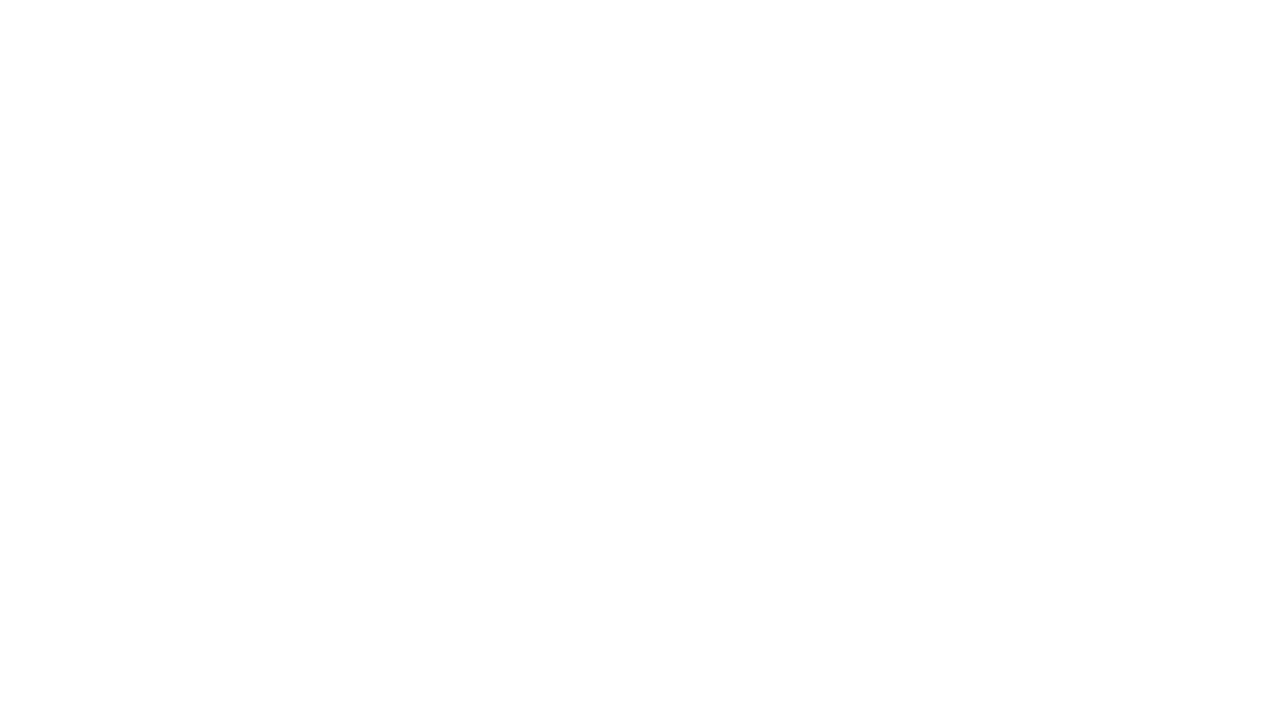

Verified page title is 'Swag Labs'
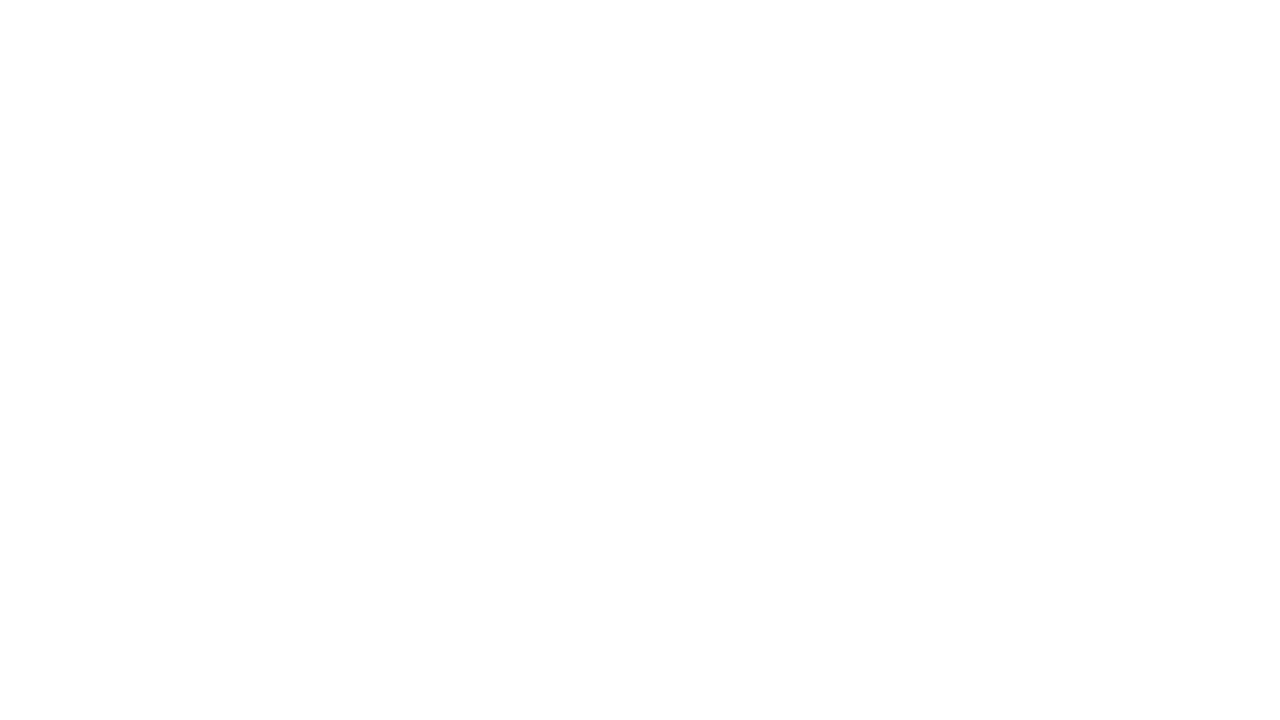

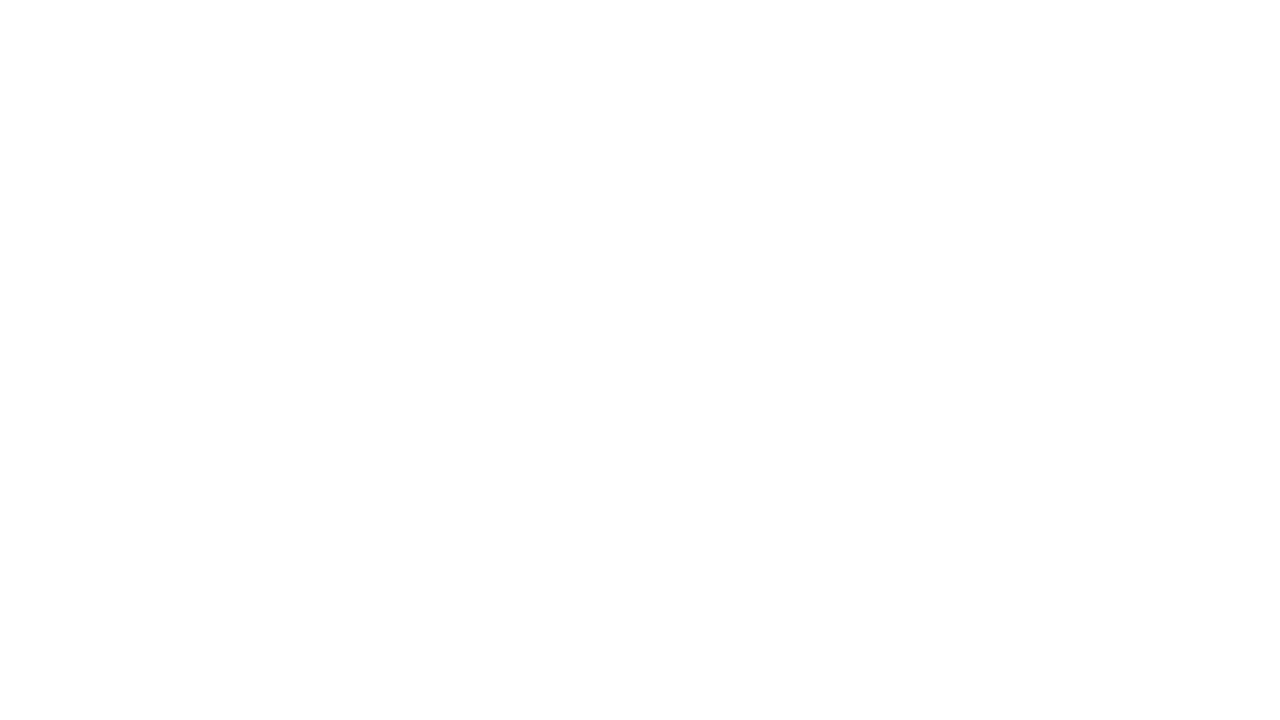